Tests attempting to verify a non-existent downloaded file

Starting URL: https://demoqa.com/upload-download

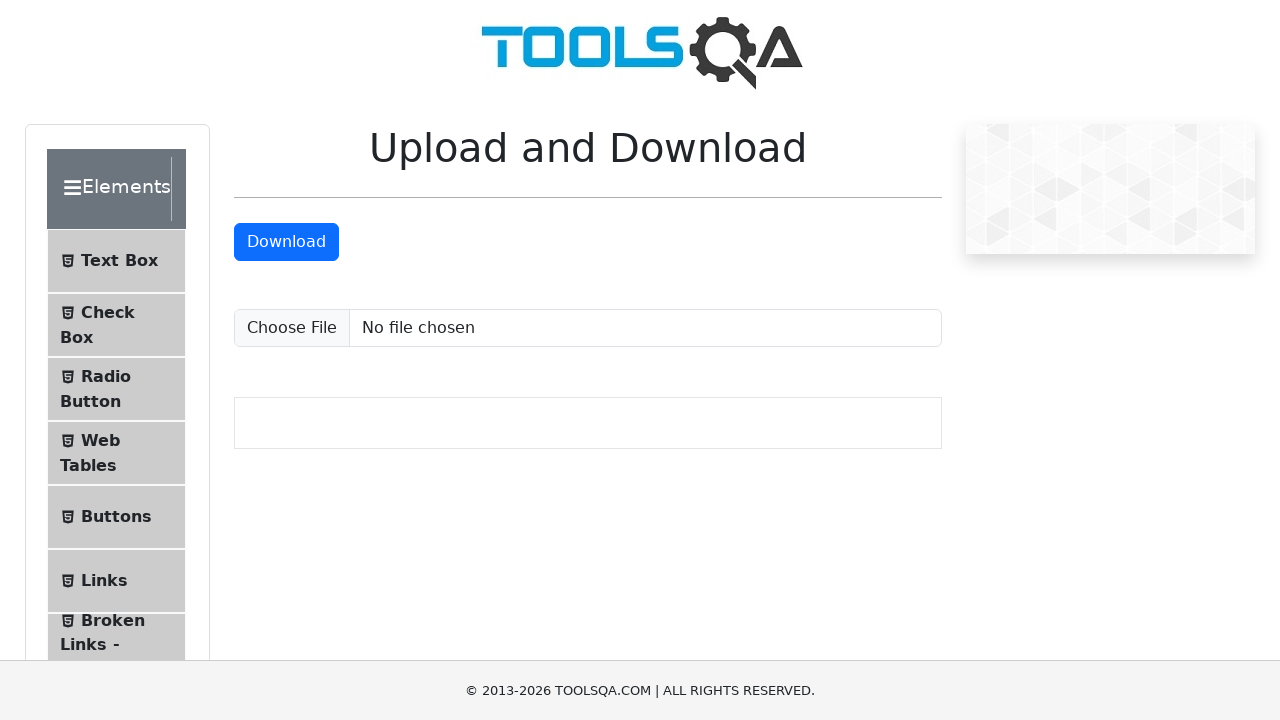

Clicked download button and initiated file download at (286, 242) on #downloadButton
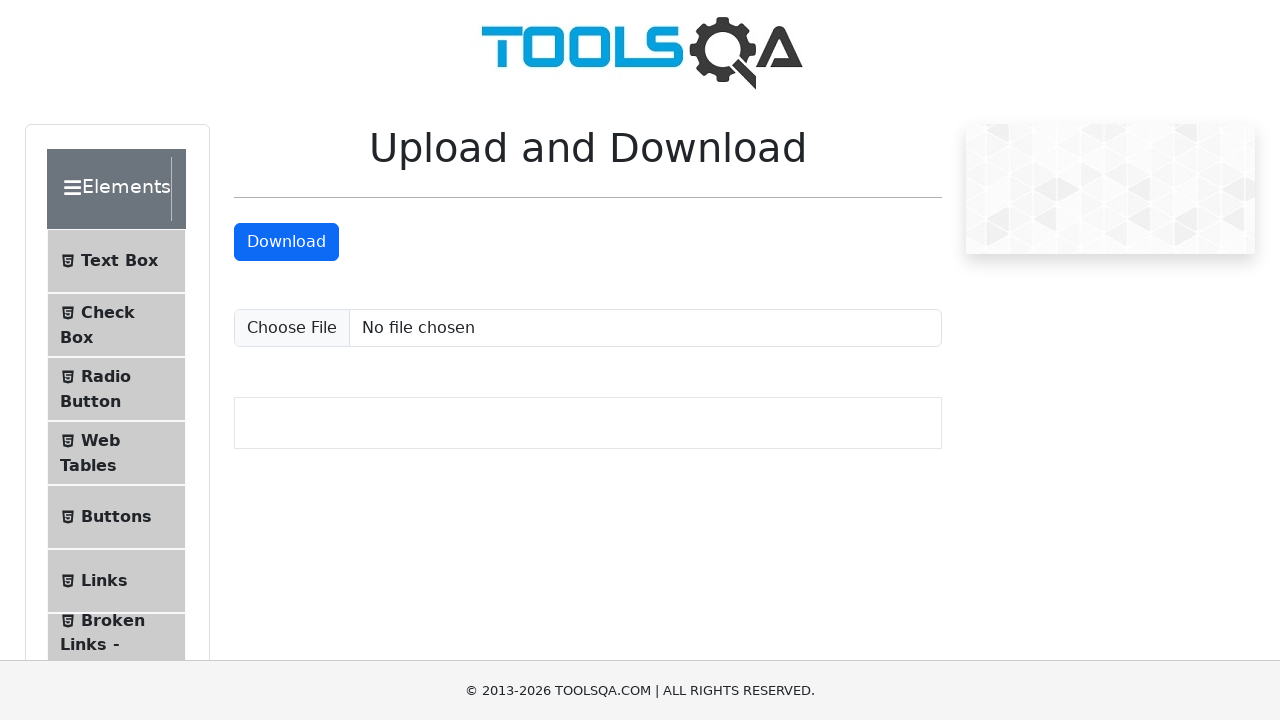

Retrieved download object from expected download
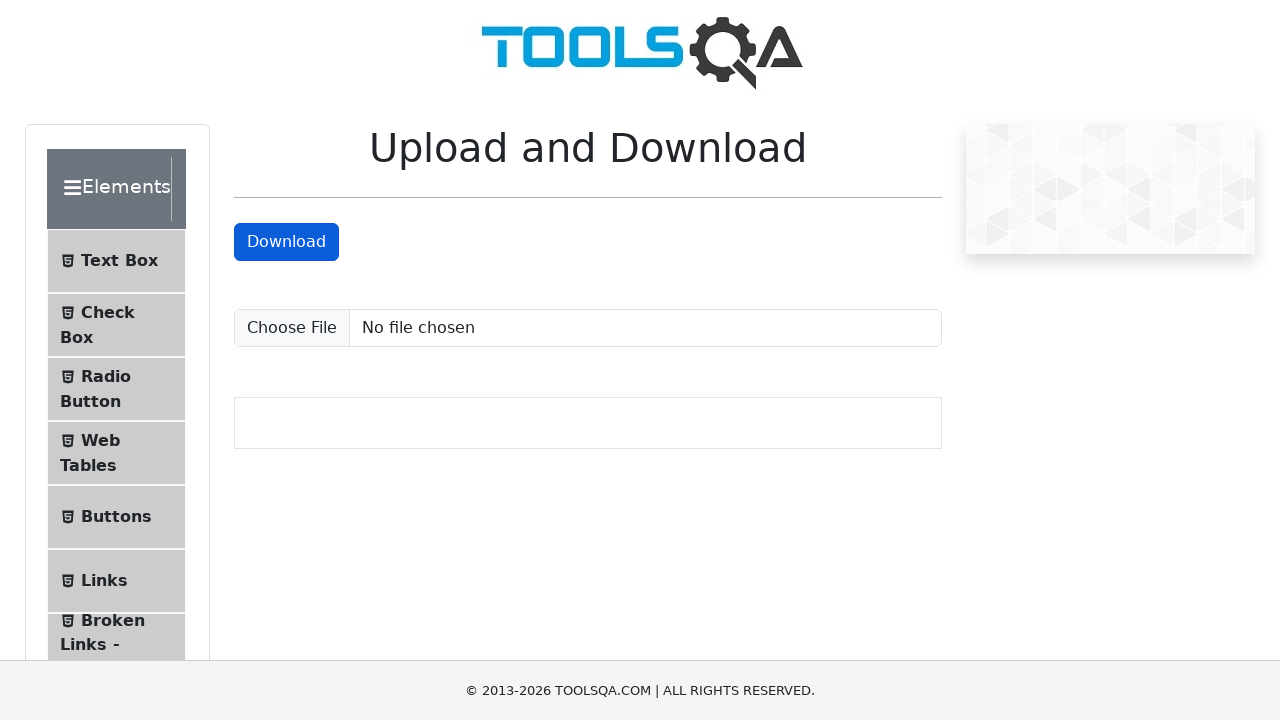

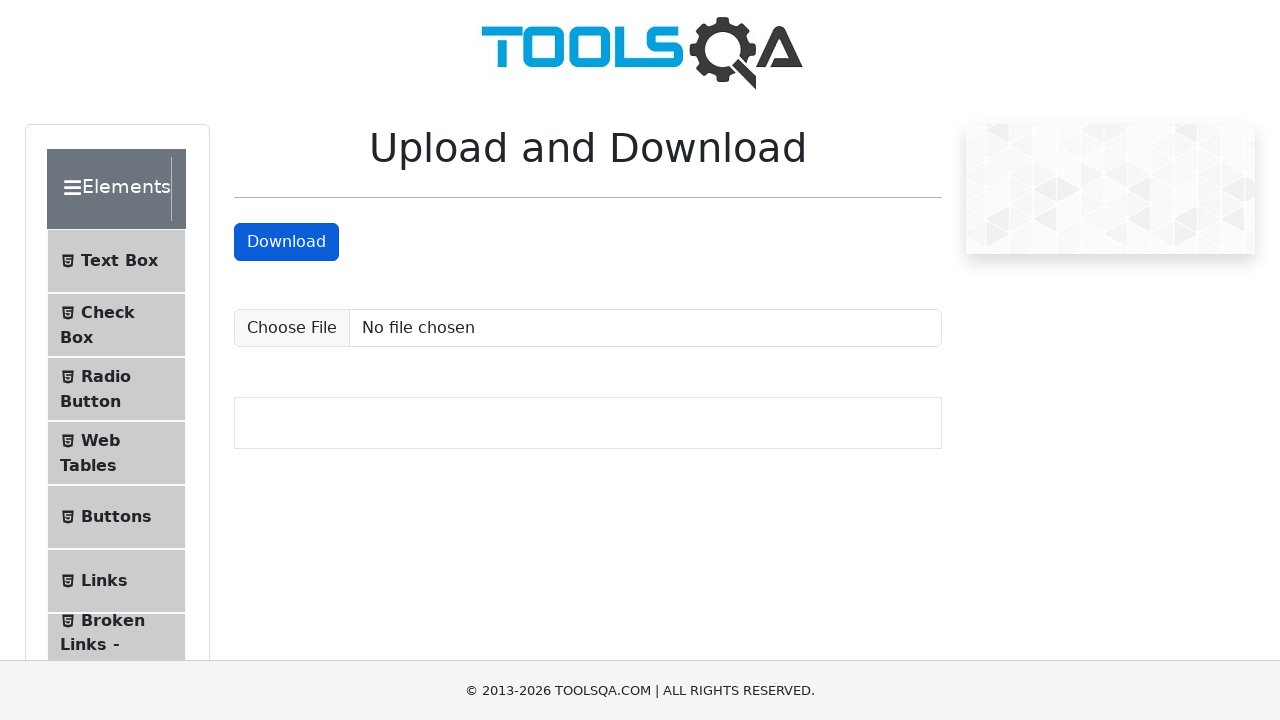